Tests HTML5 form validation messages by attempting to submit a form with empty required fields and verifying validation messages

Starting URL: https://automationfc.github.io/html5/index.html

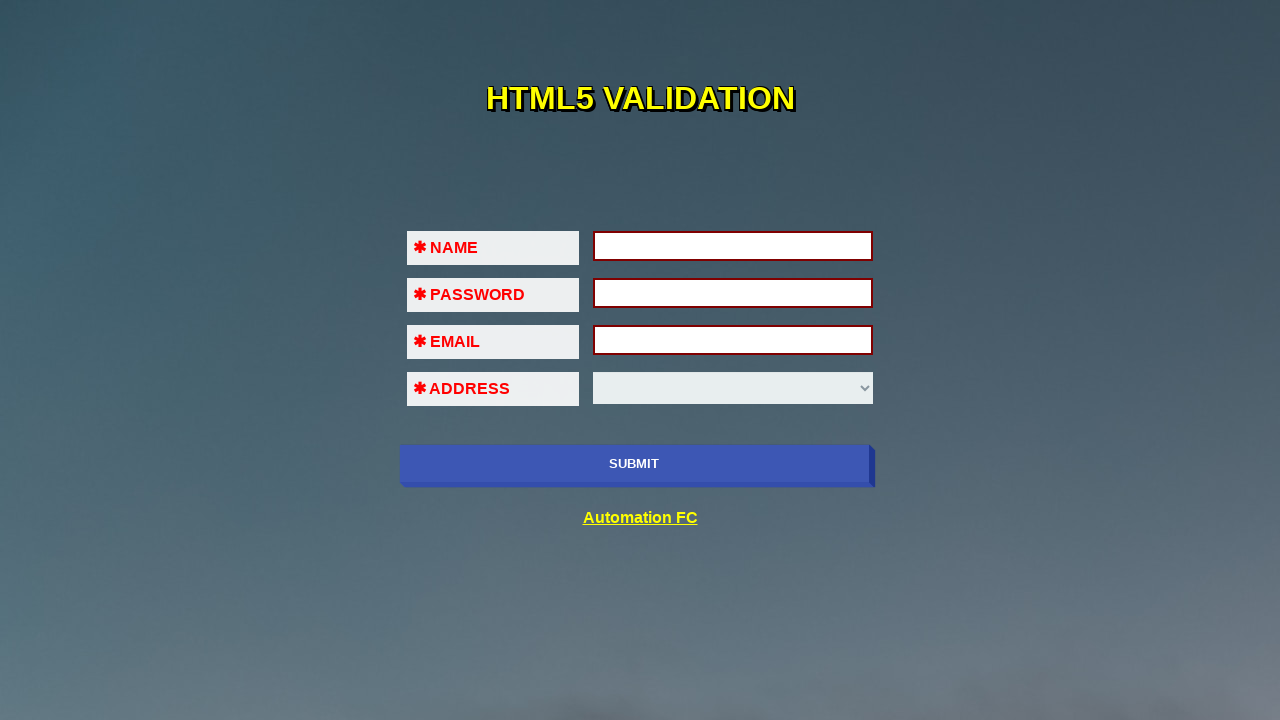

Clicked submit button to trigger HTML5 validation on empty form at (634, 464) on xpath=//input[@class='btn']
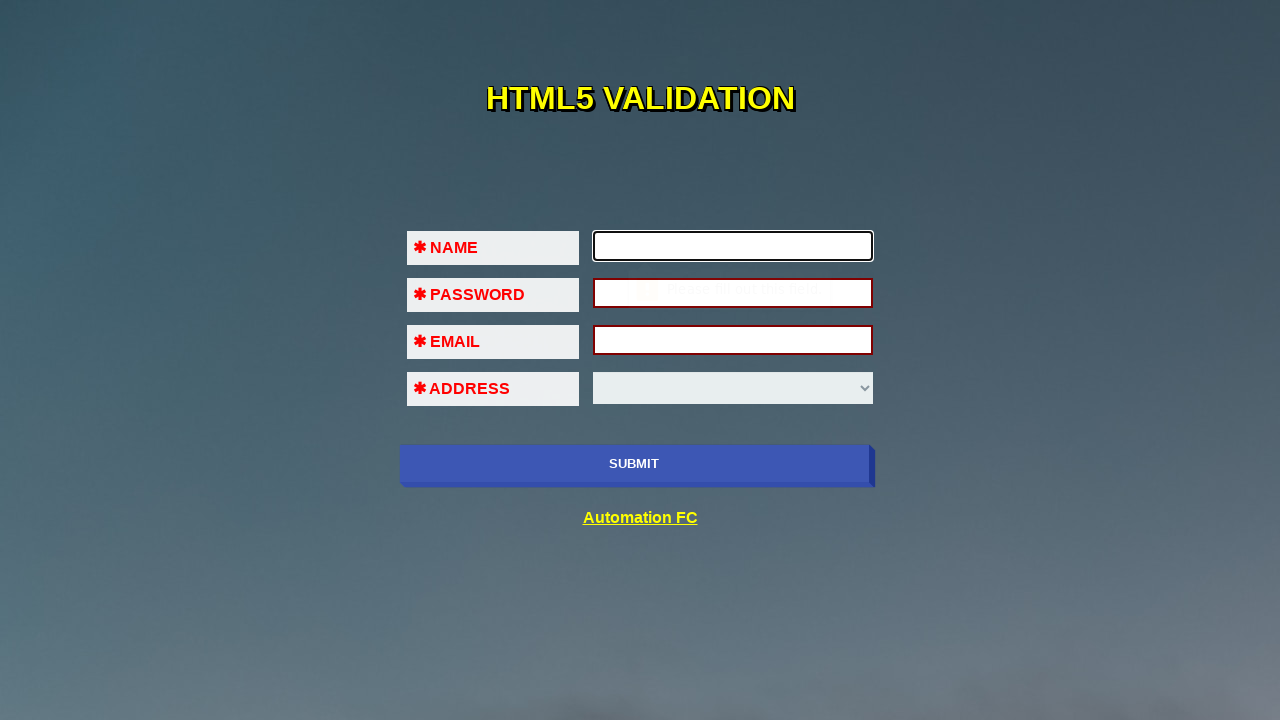

Waited 2 seconds for validation messages to appear
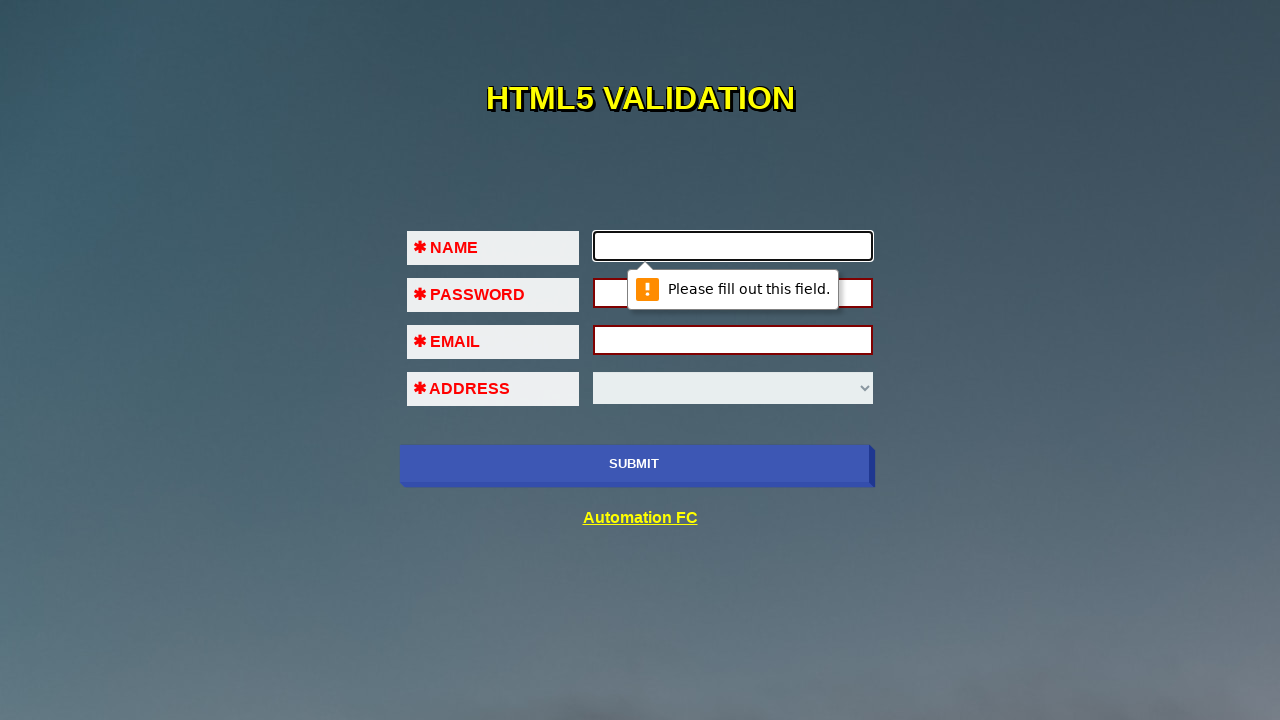

Filled first name field with 'Automation' on //input[@id='fname']
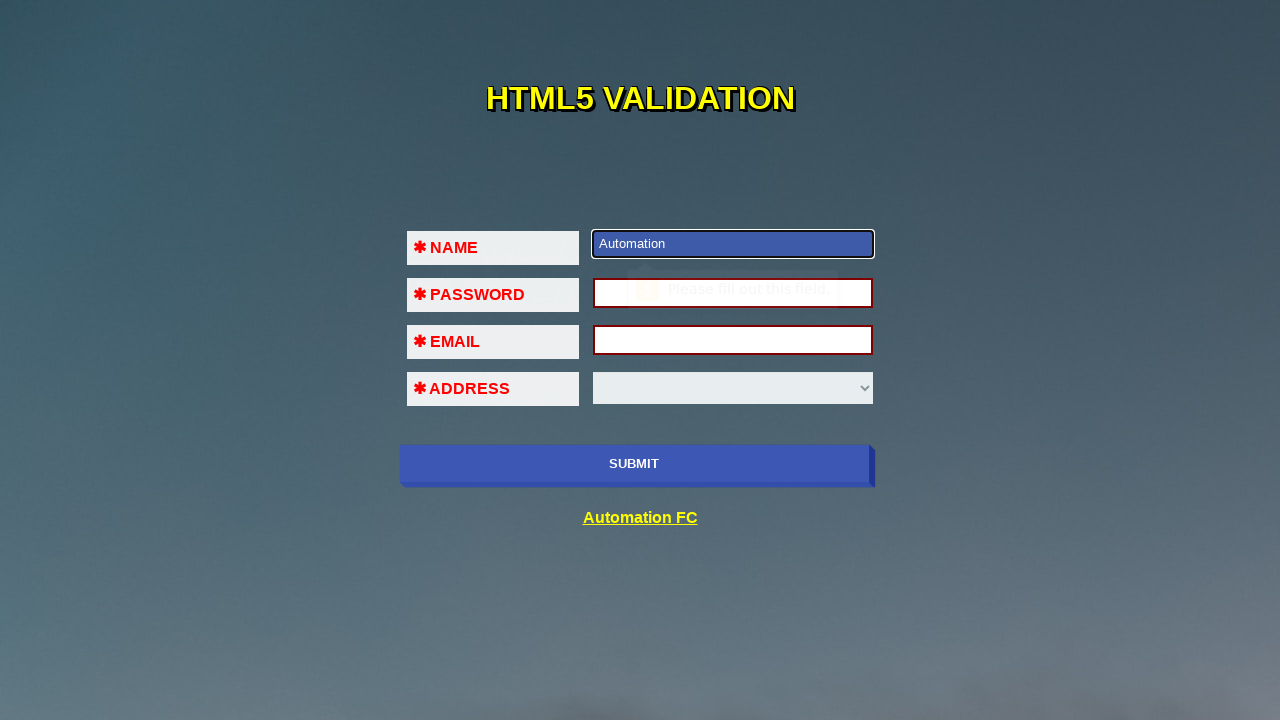

Clicked submit button to trigger validation on remaining empty fields at (634, 464) on xpath=//input[@class='btn']
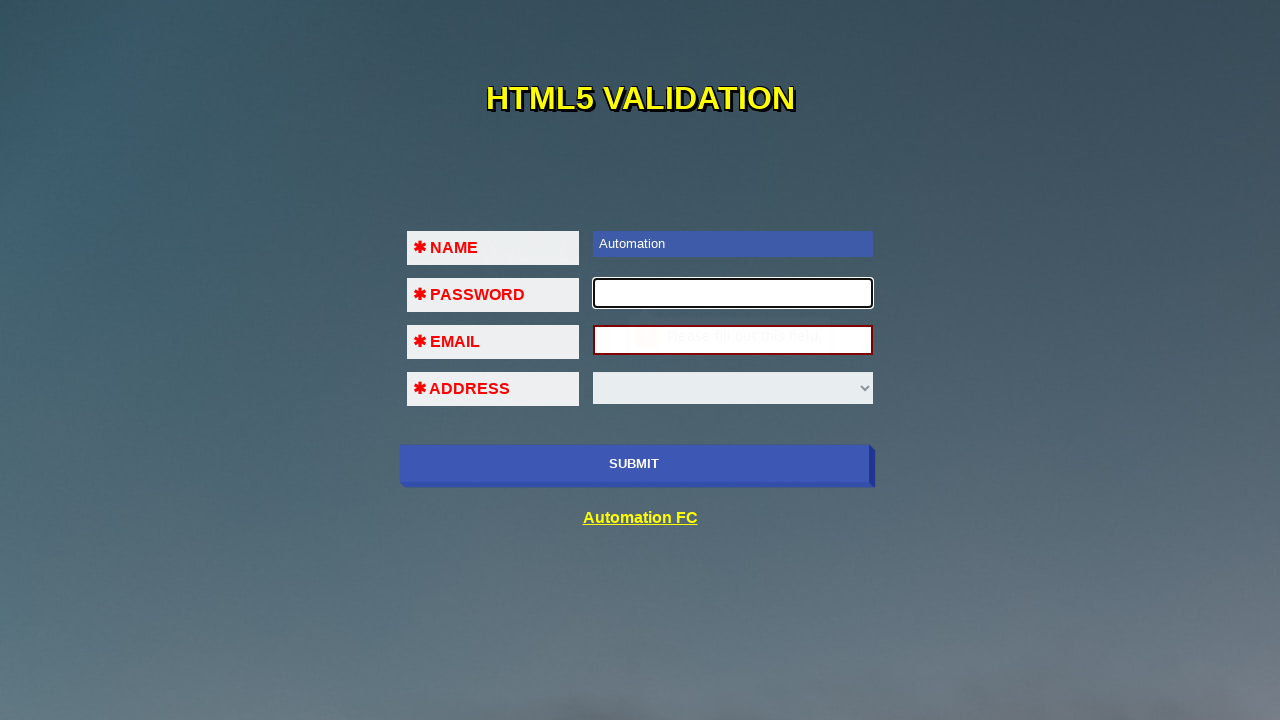

Waited 2 seconds for validation messages
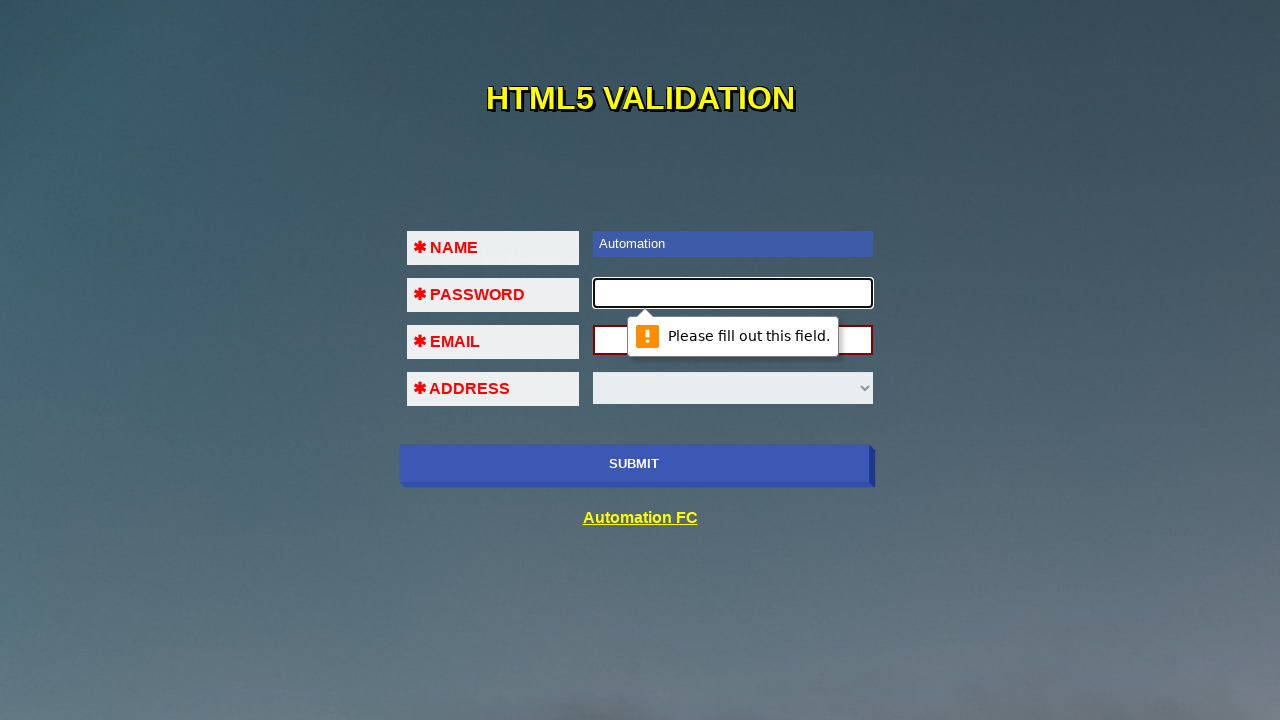

Filled password field with '12345678' on //input[@id='pass']
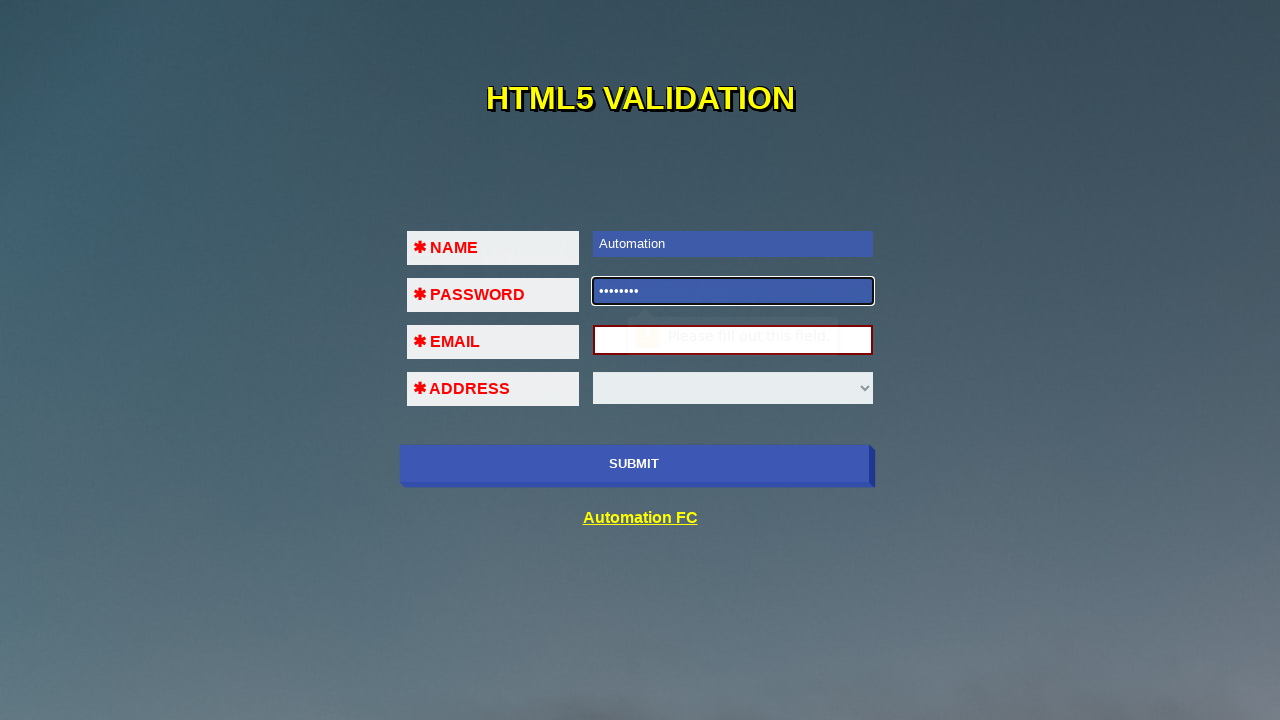

Clicked submit button to trigger validation on remaining empty fields at (634, 464) on xpath=//input[@class='btn']
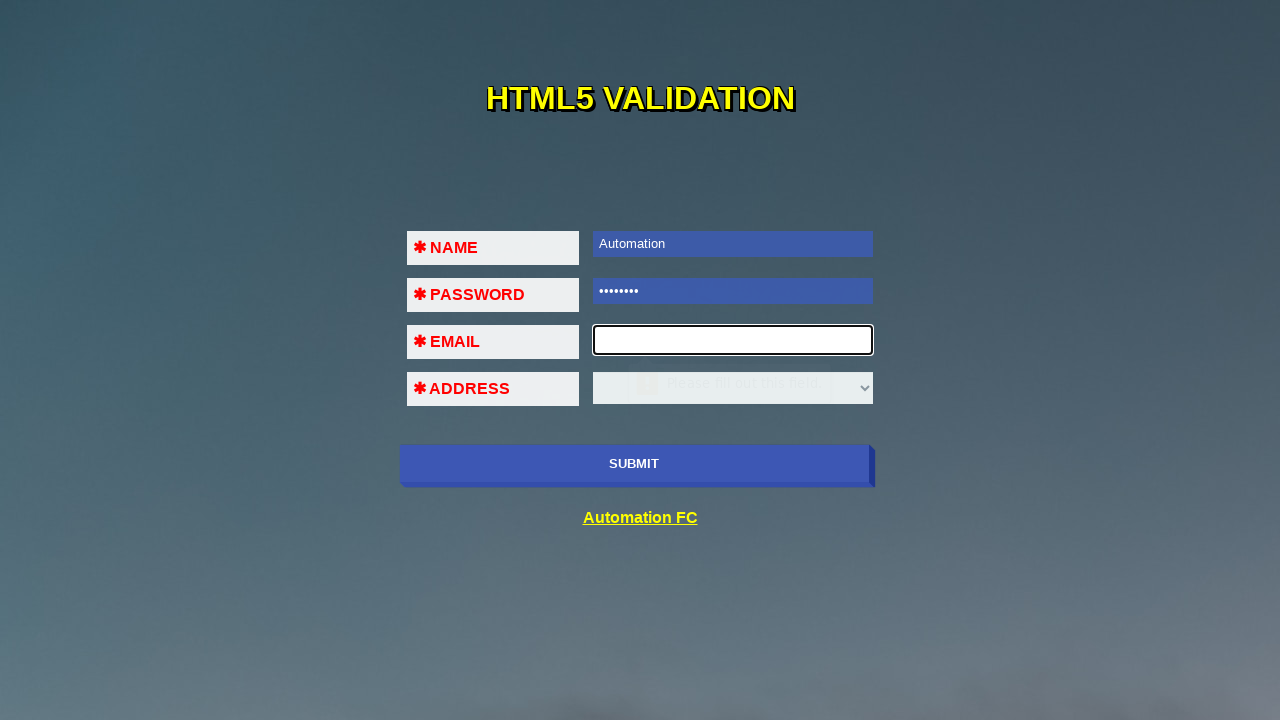

Waited 2 seconds for validation messages
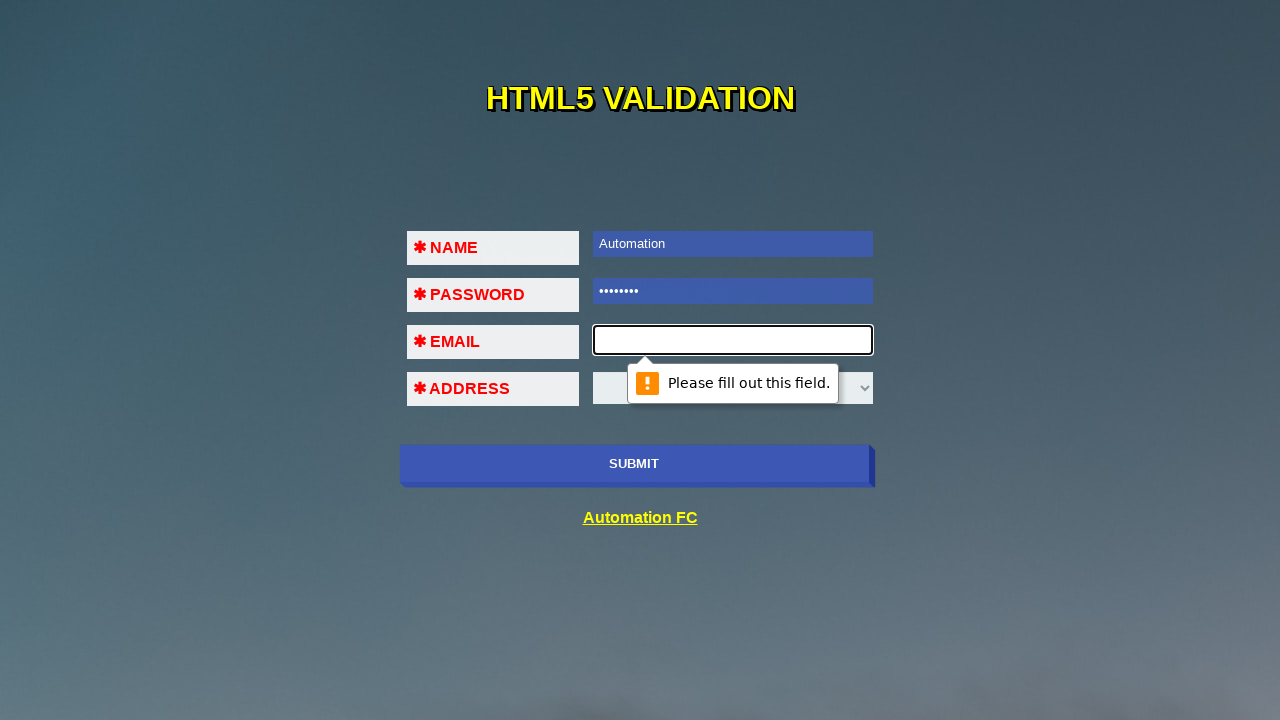

Filled email field with 'testing24846@gmail.com' on //input[@id='em']
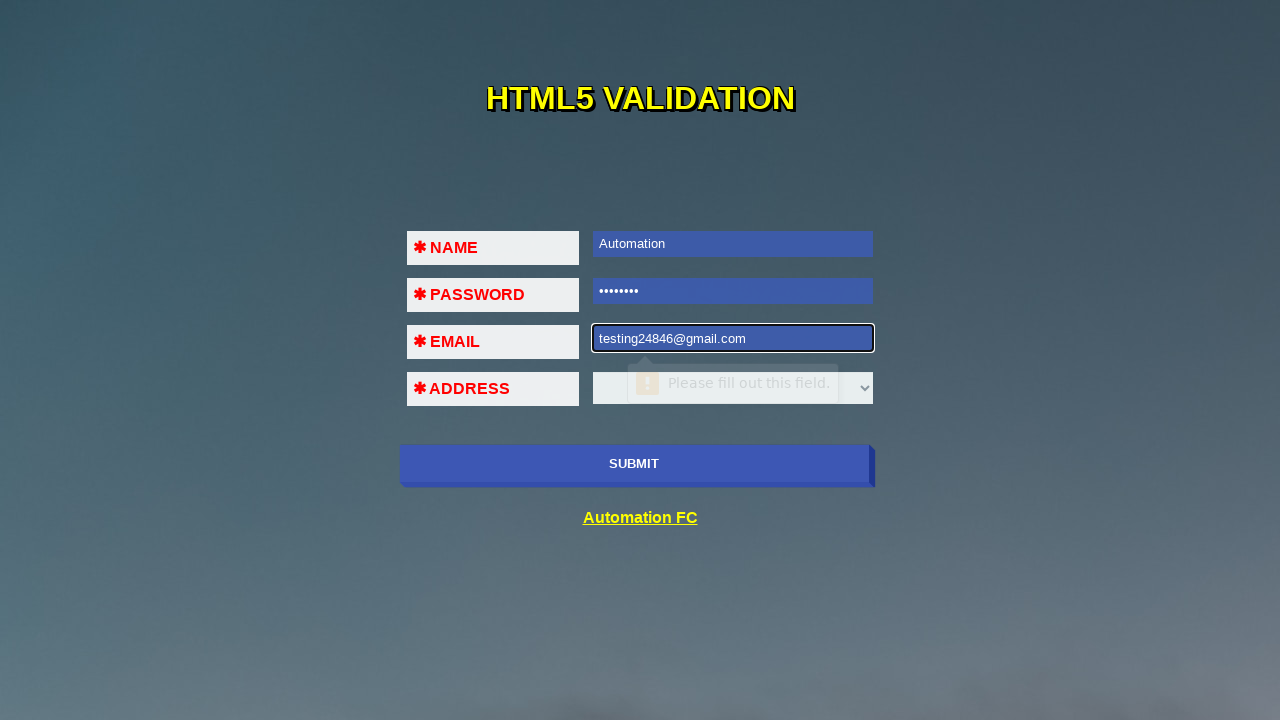

Clicked submit button to trigger validation on select field at (634, 464) on xpath=//input[@class='btn']
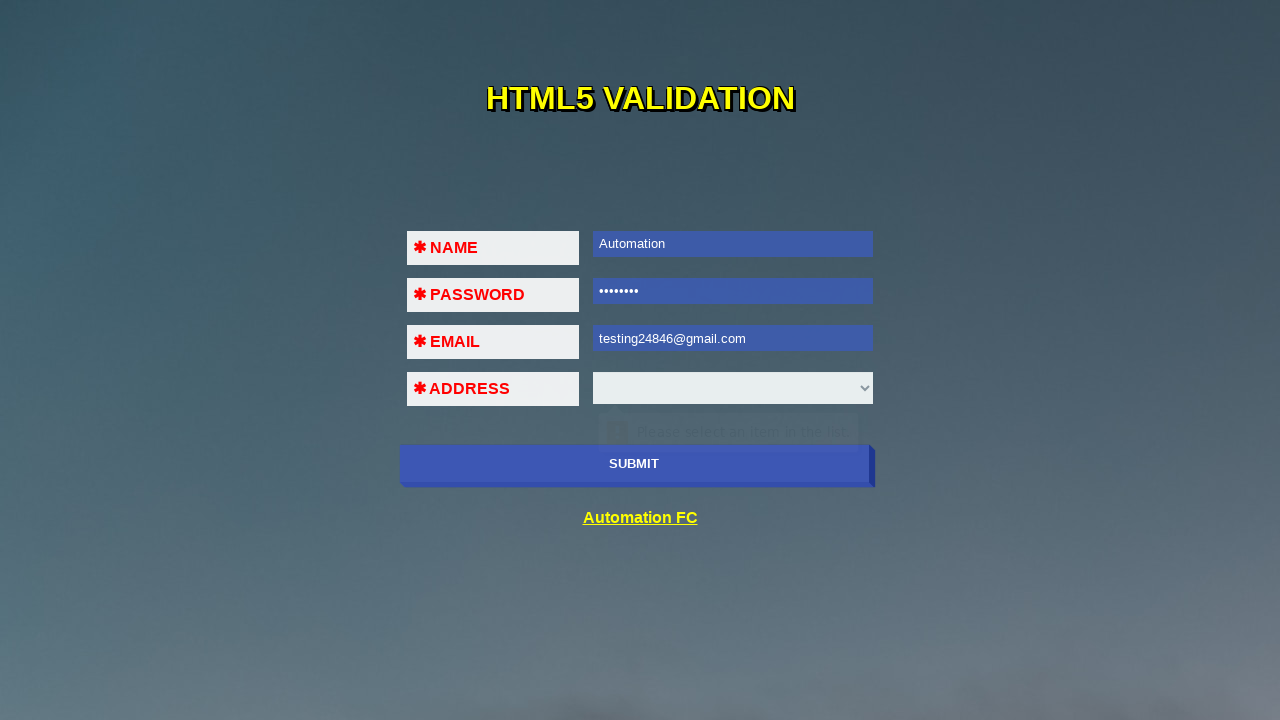

Waited 2 seconds for final validation messages
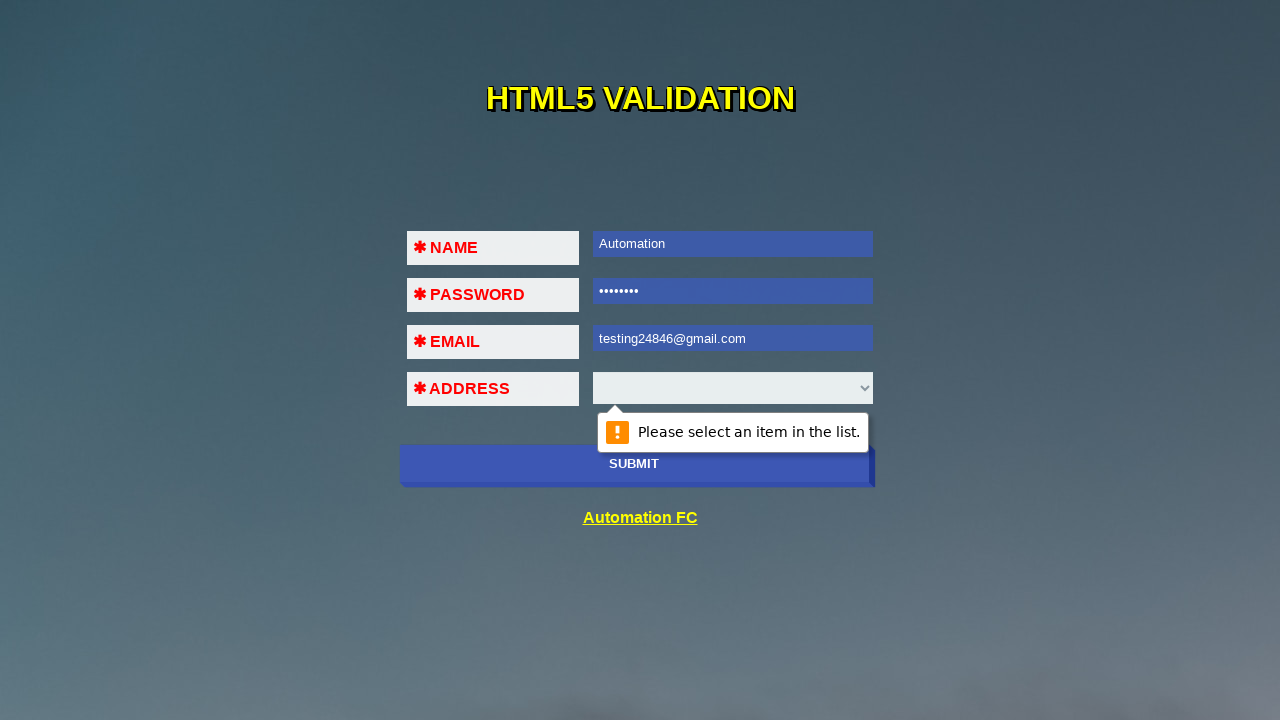

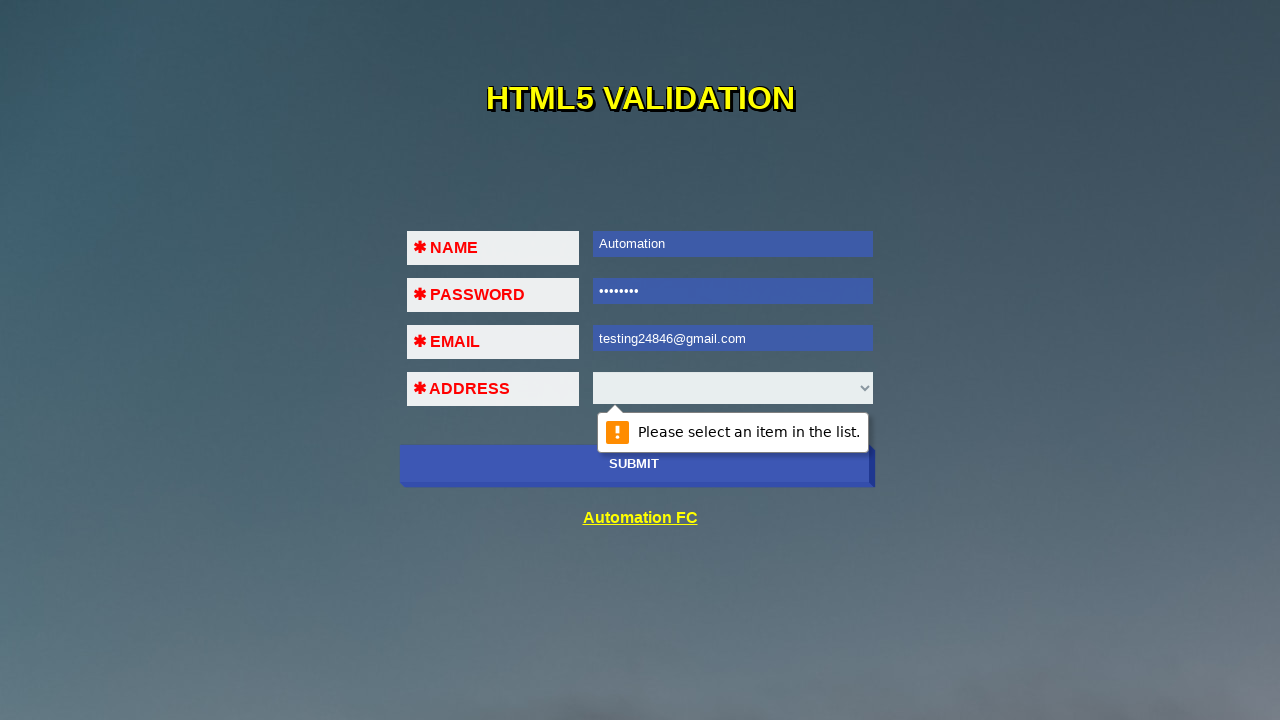